Tests dynamic element appearance by clicking a button and waiting for a paragraph element to appear, then verifying its text content.

Starting URL: https://testeroprogramowania.github.io/selenium/wait2.html

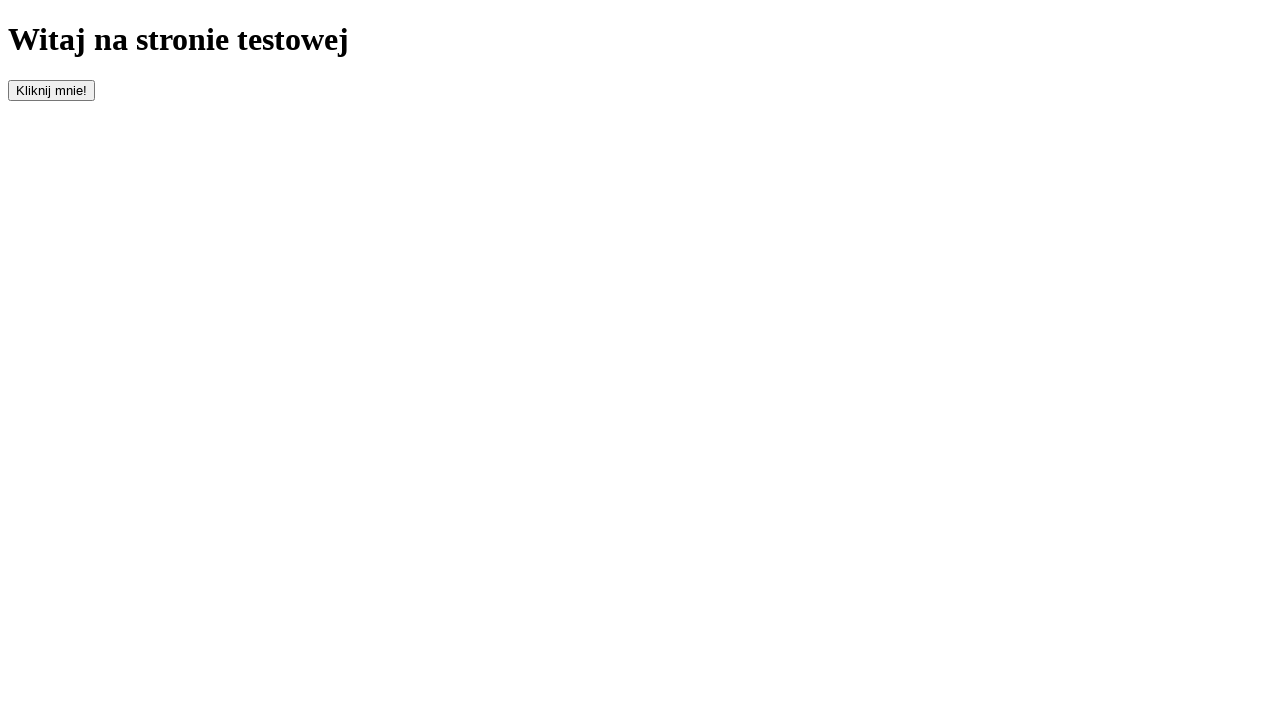

Navigated to wait2.html test page
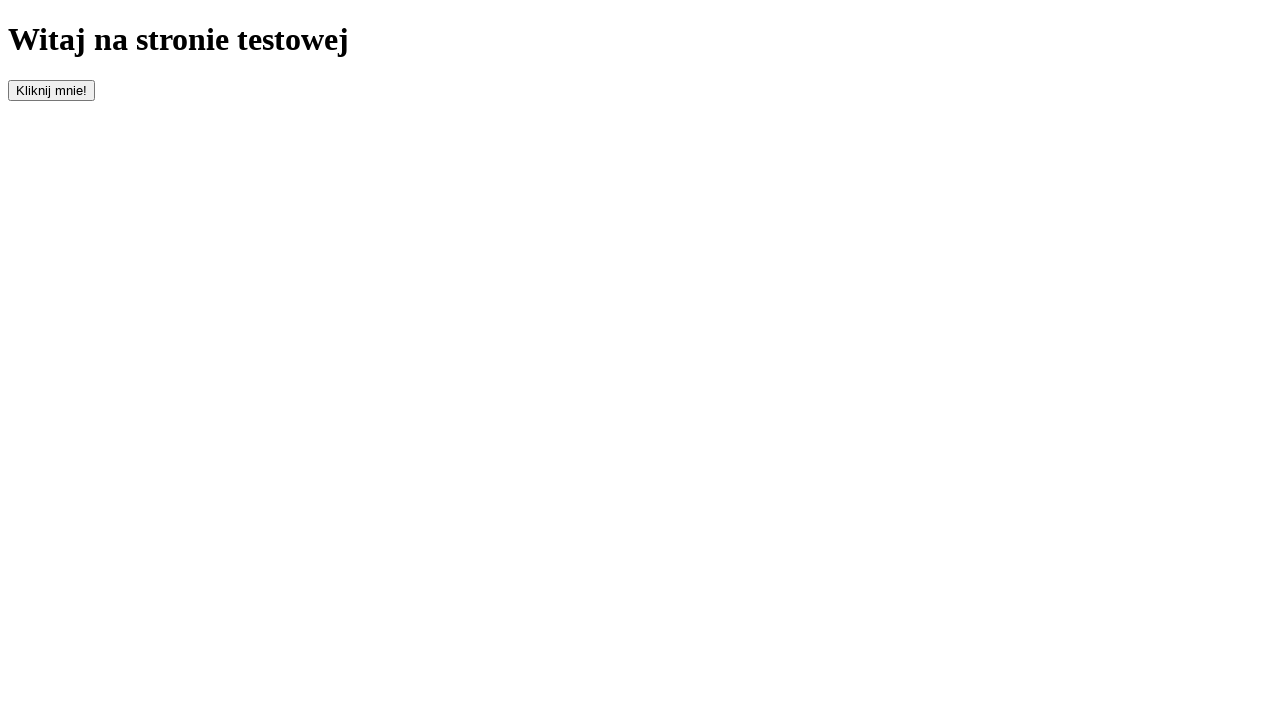

Clicked the button with id 'clickOnMe' to trigger element appearance at (52, 90) on #clickOnMe
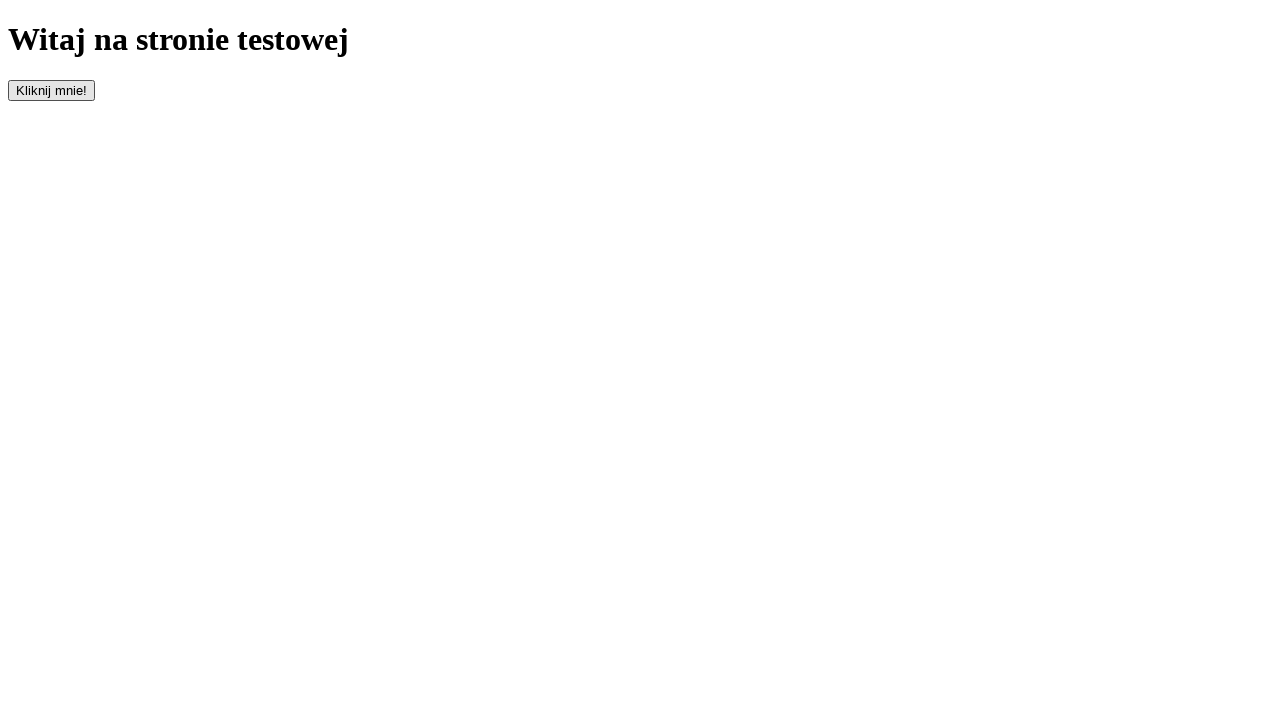

Paragraph element appeared on the page
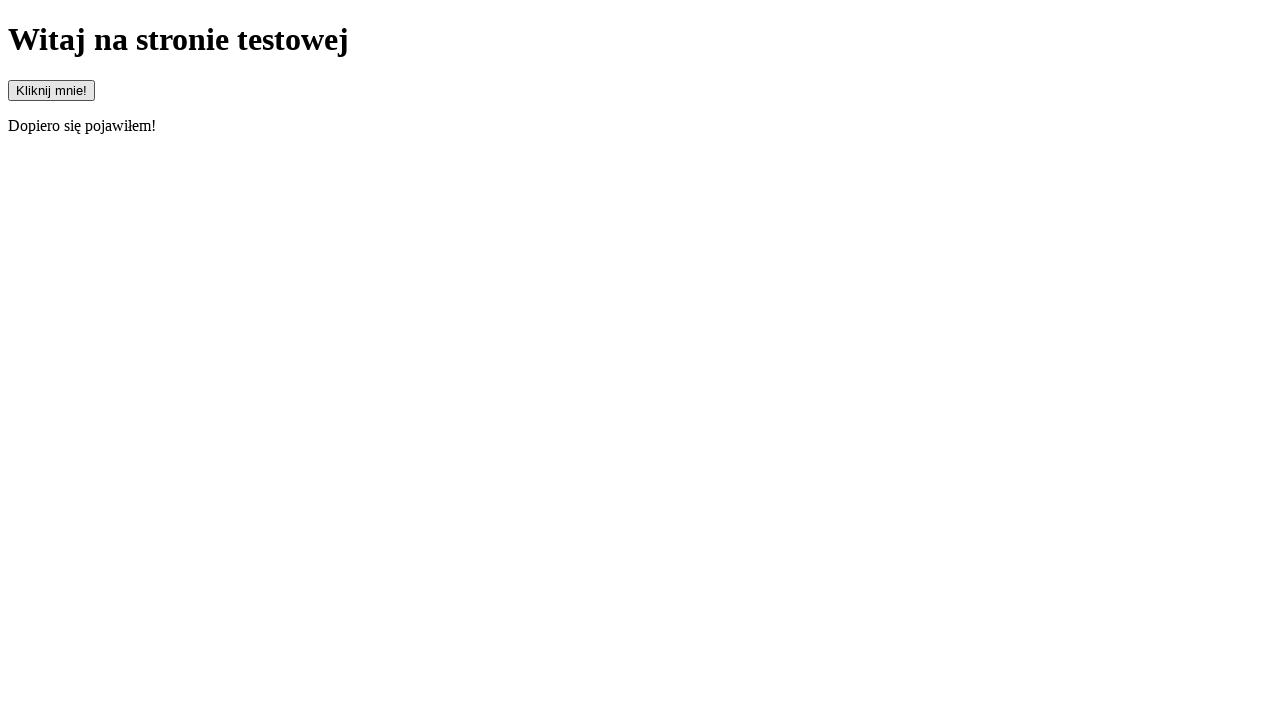

Retrieved paragraph text content
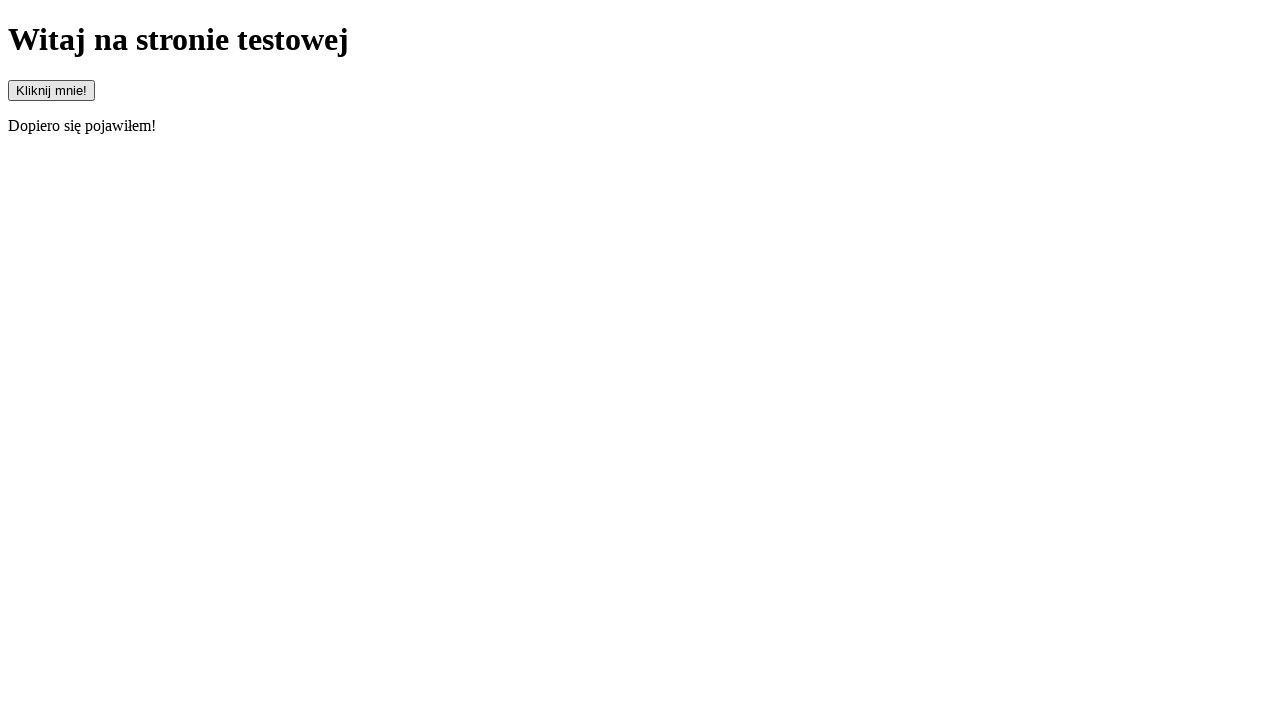

Verified paragraph text matches expected content 'Dopiero się pojawiłem!'
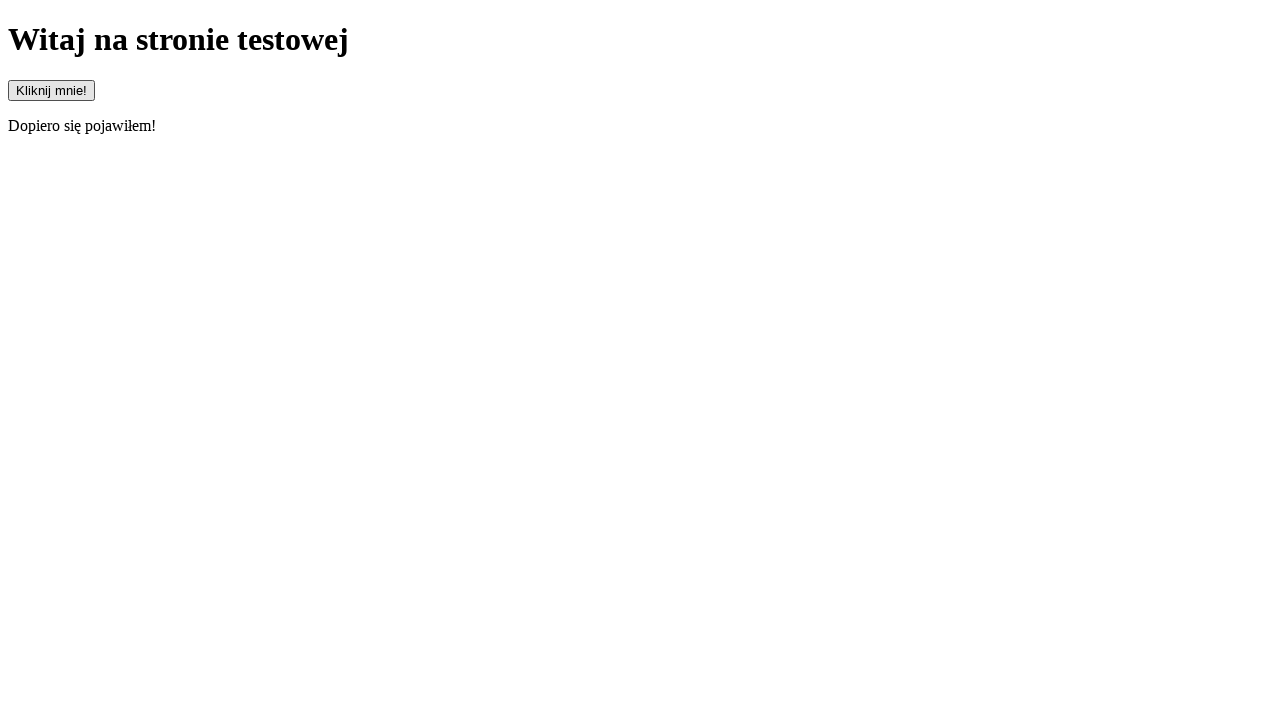

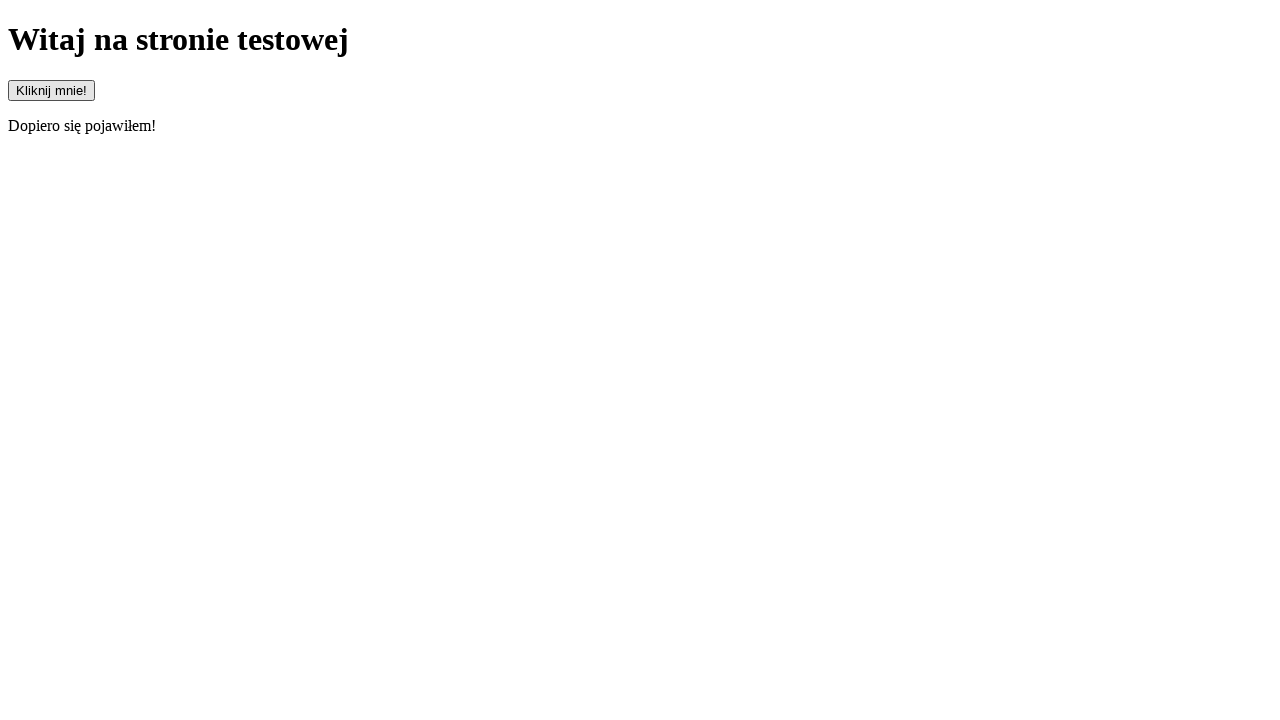